Tests dropdown selection functionality using the select tag by selecting options via label and index

Starting URL: https://www.leafground.com/select.xhtml

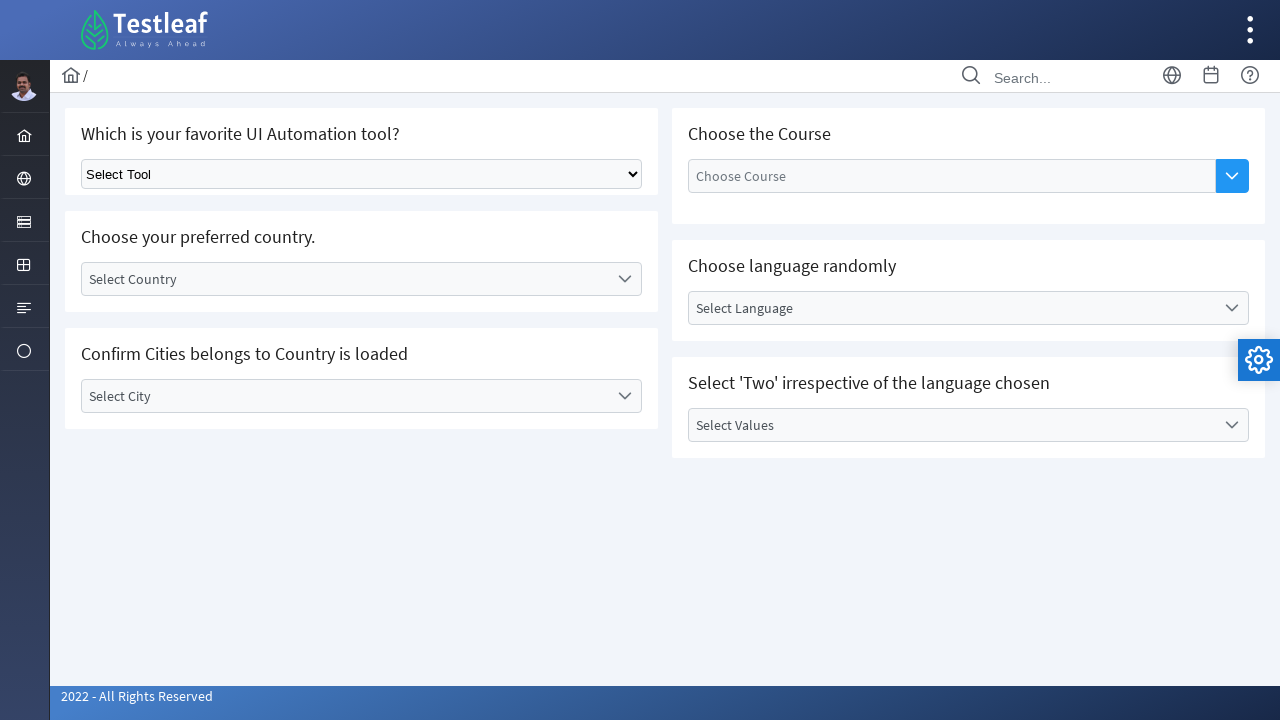

Selected 'Puppeteer' option from dropdown by label on .ui-selectonemenu
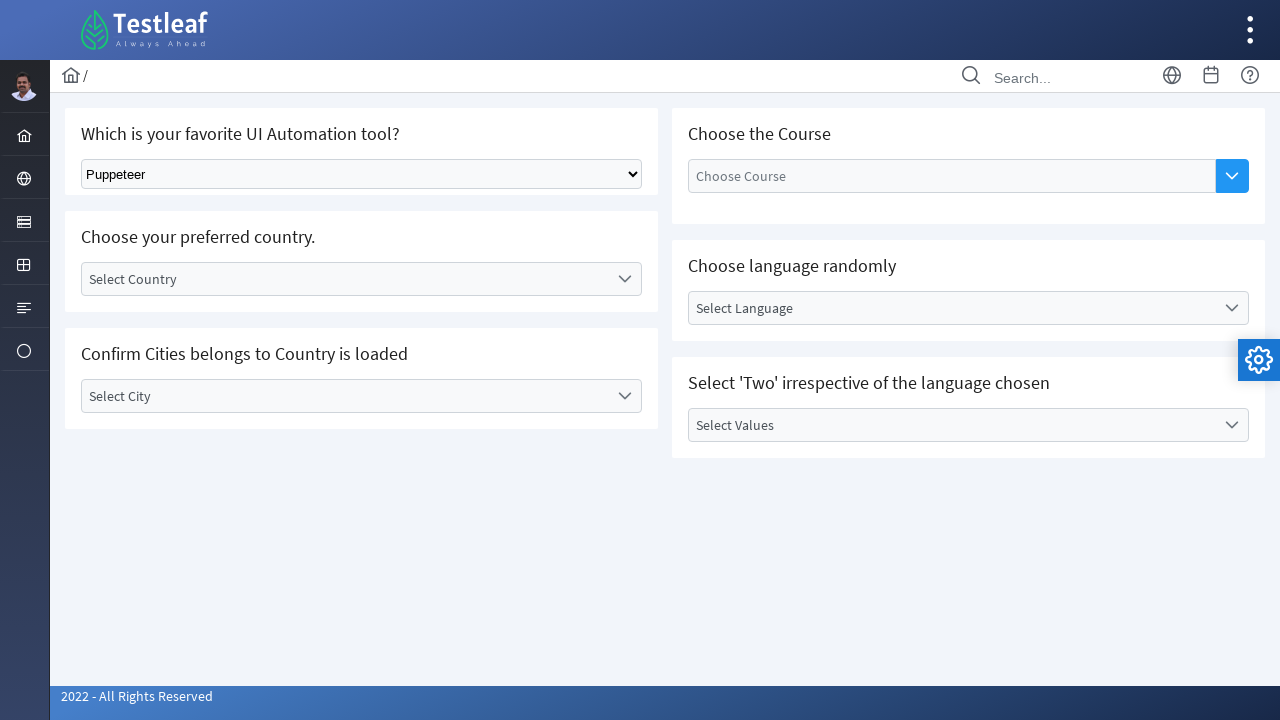

Selected dropdown option at index 2 on .ui-selectonemenu
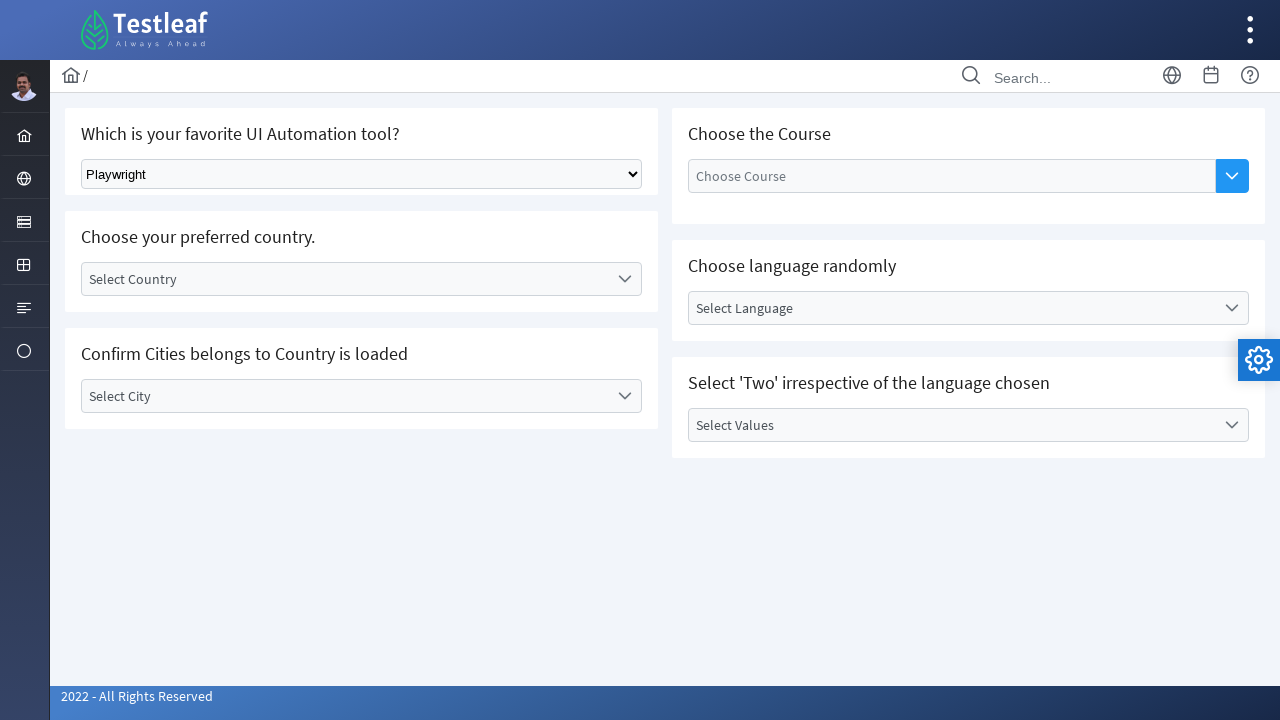

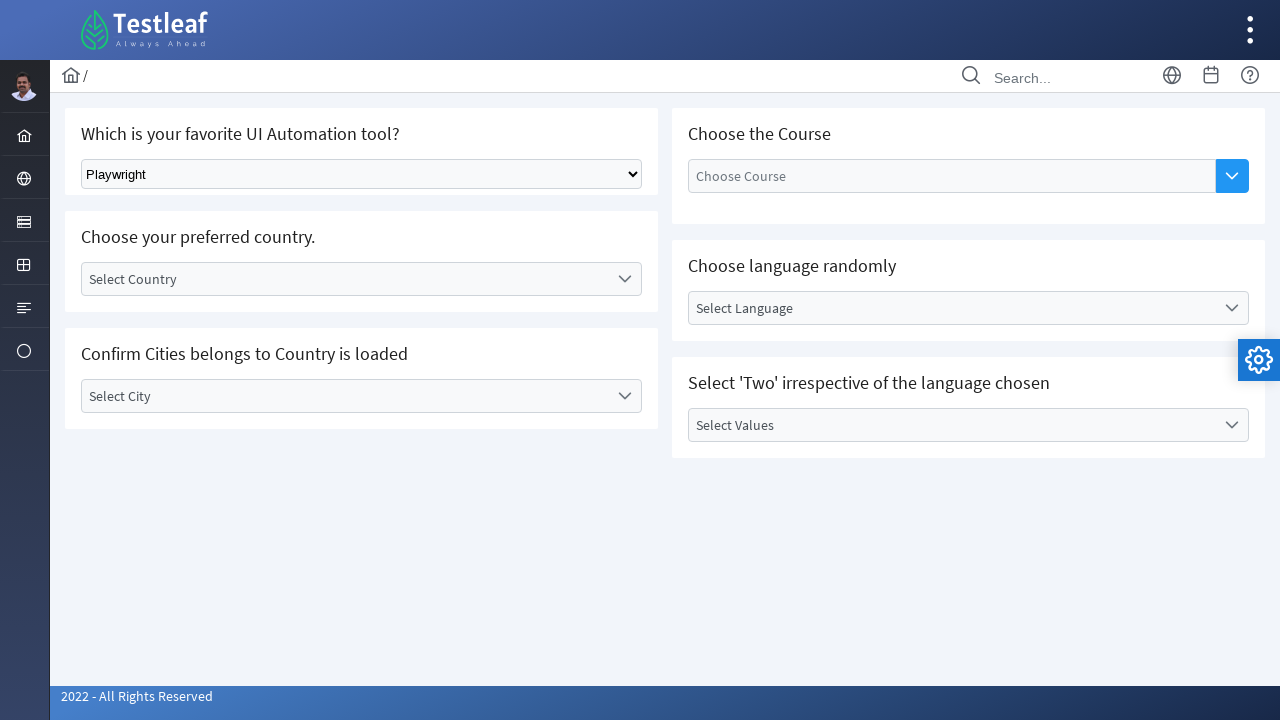